Tests dropdown selection functionality by selecting options using different methods (visible text, value, and index)

Starting URL: https://demoqa.com/select-menu

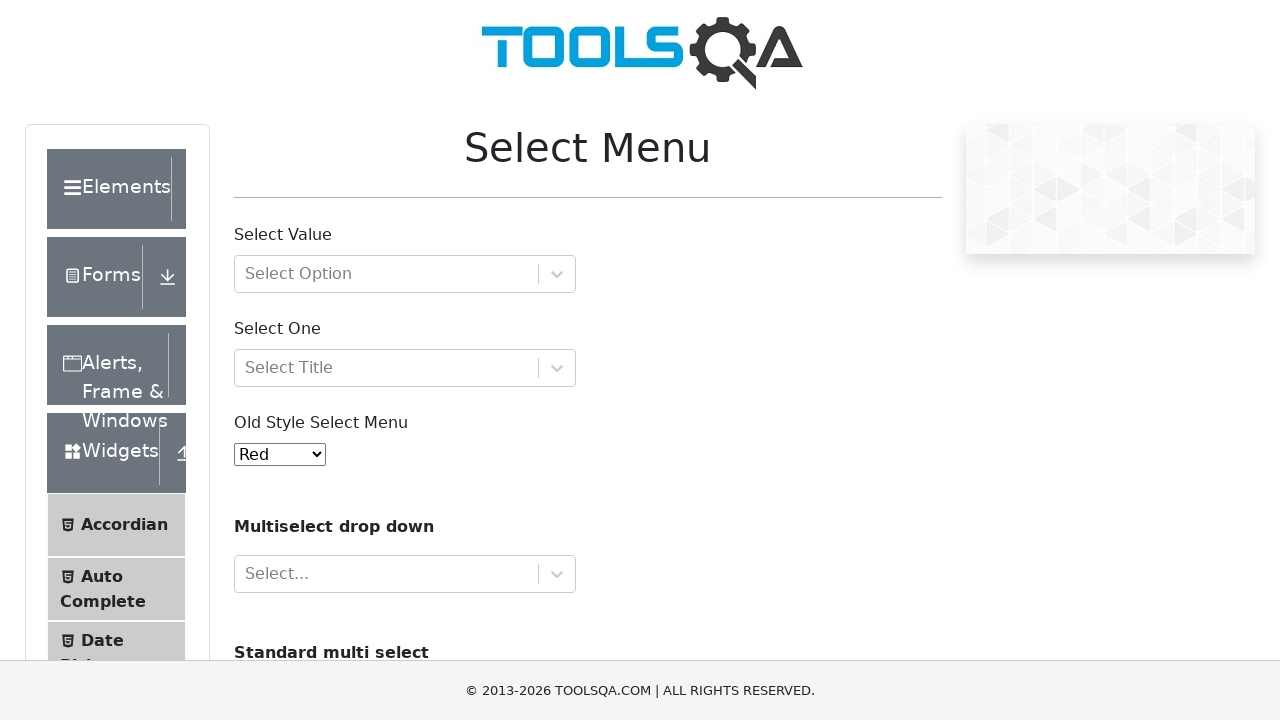

Selected 'Purple' from dropdown by visible text on select#oldSelectMenu
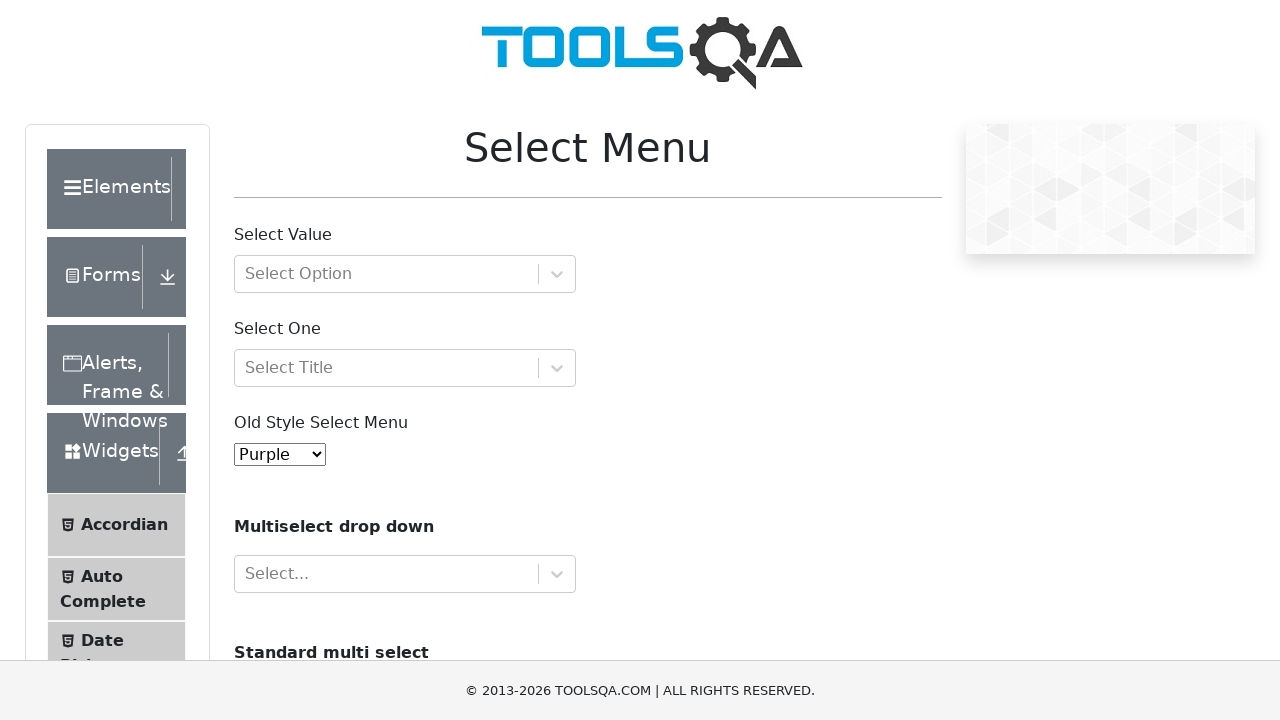

Selected option with value '10' (White) from dropdown on select#oldSelectMenu
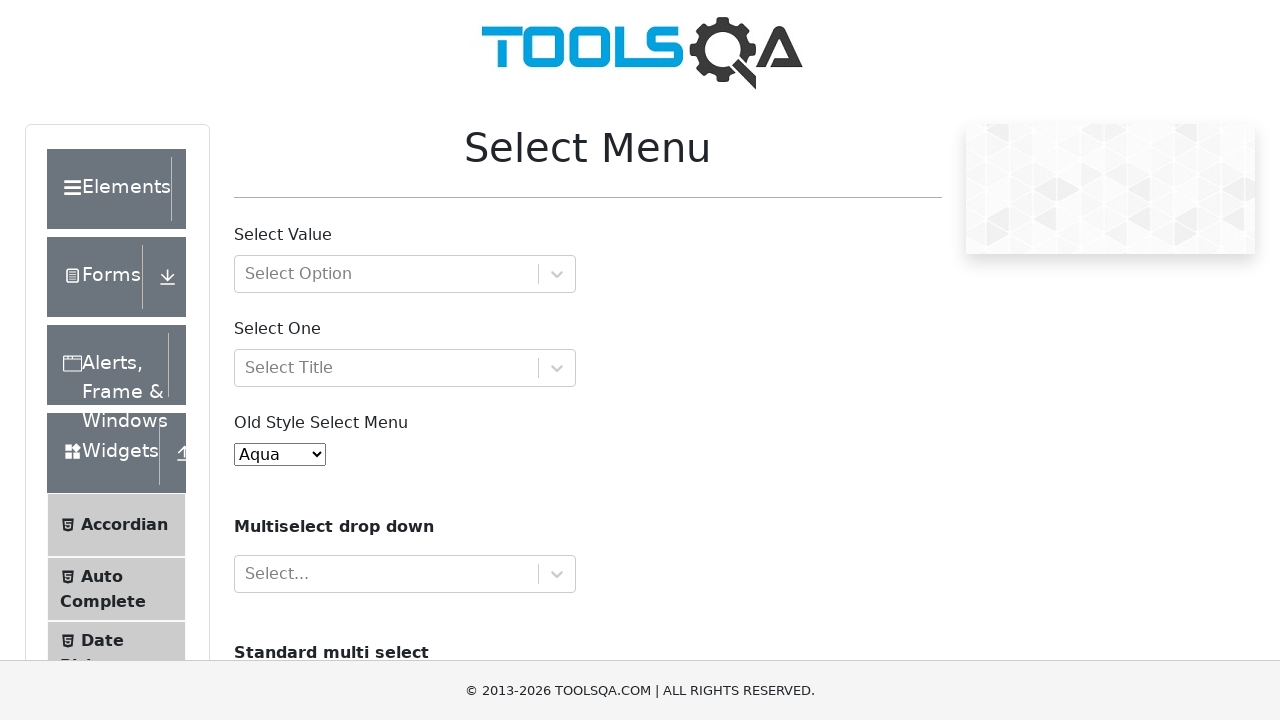

Selected first option (index 0) from dropdown on select#oldSelectMenu
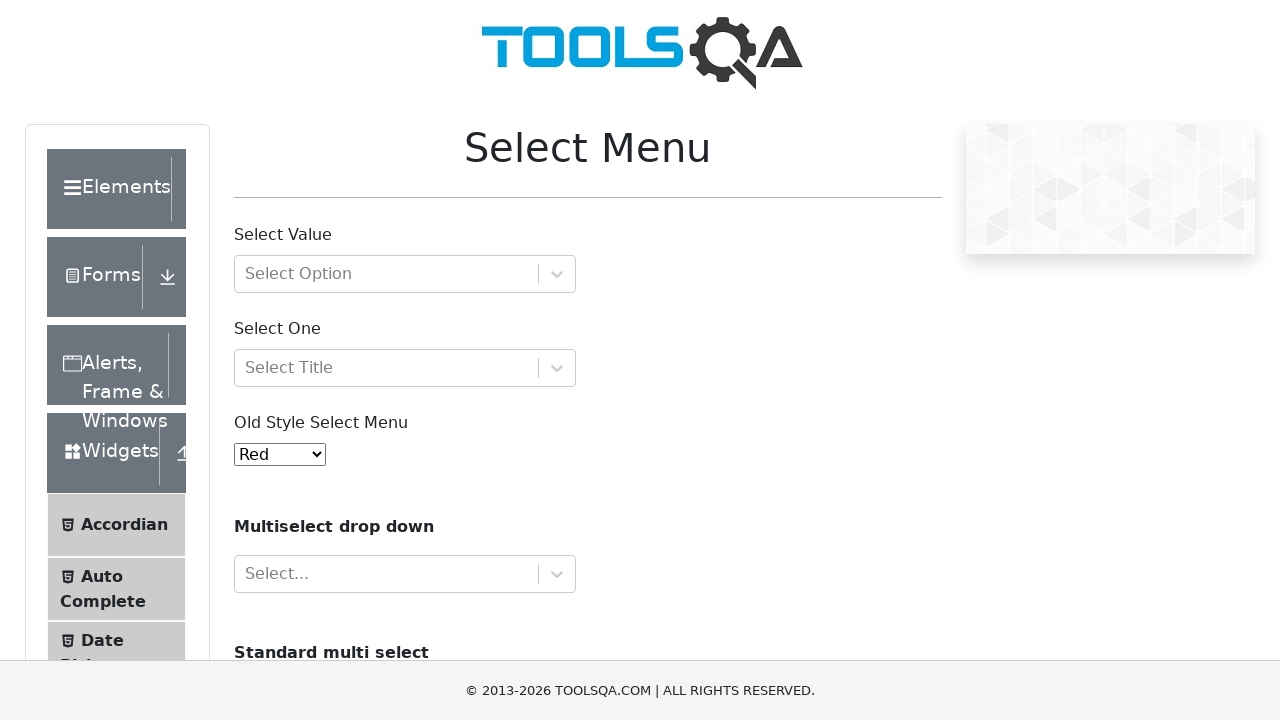

Retrieved currently selected option value
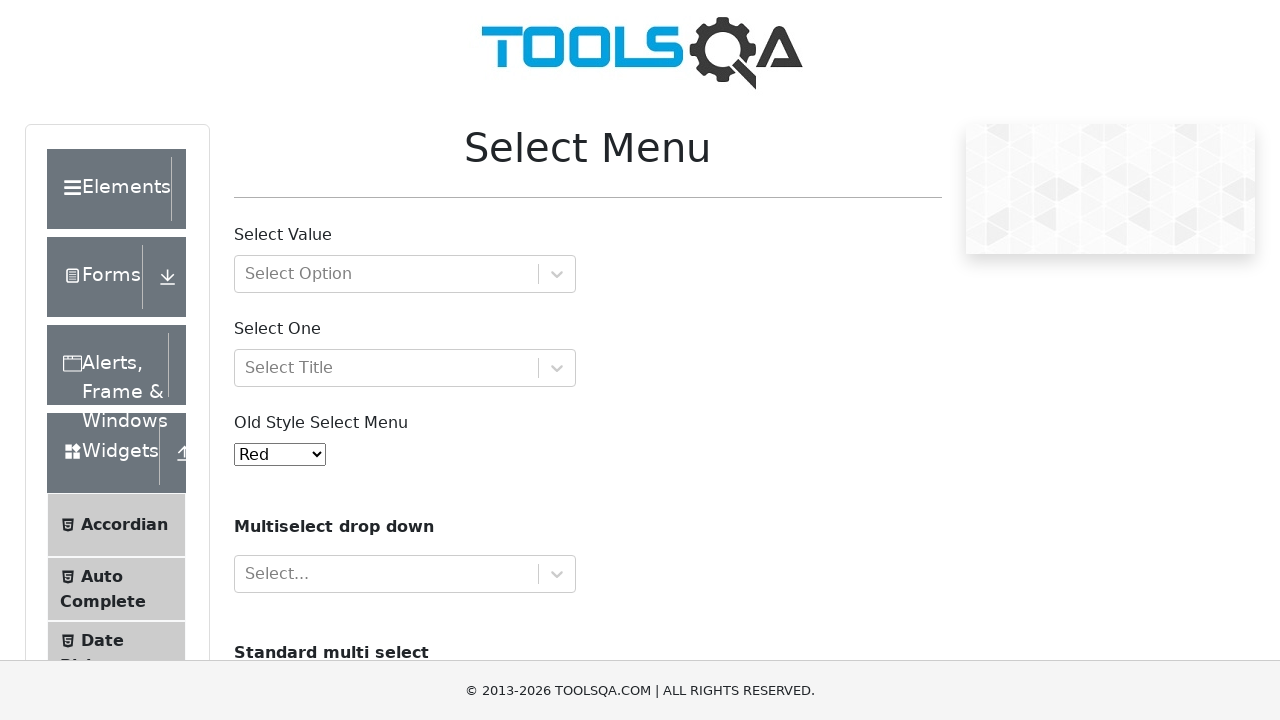

Printed selected color: red
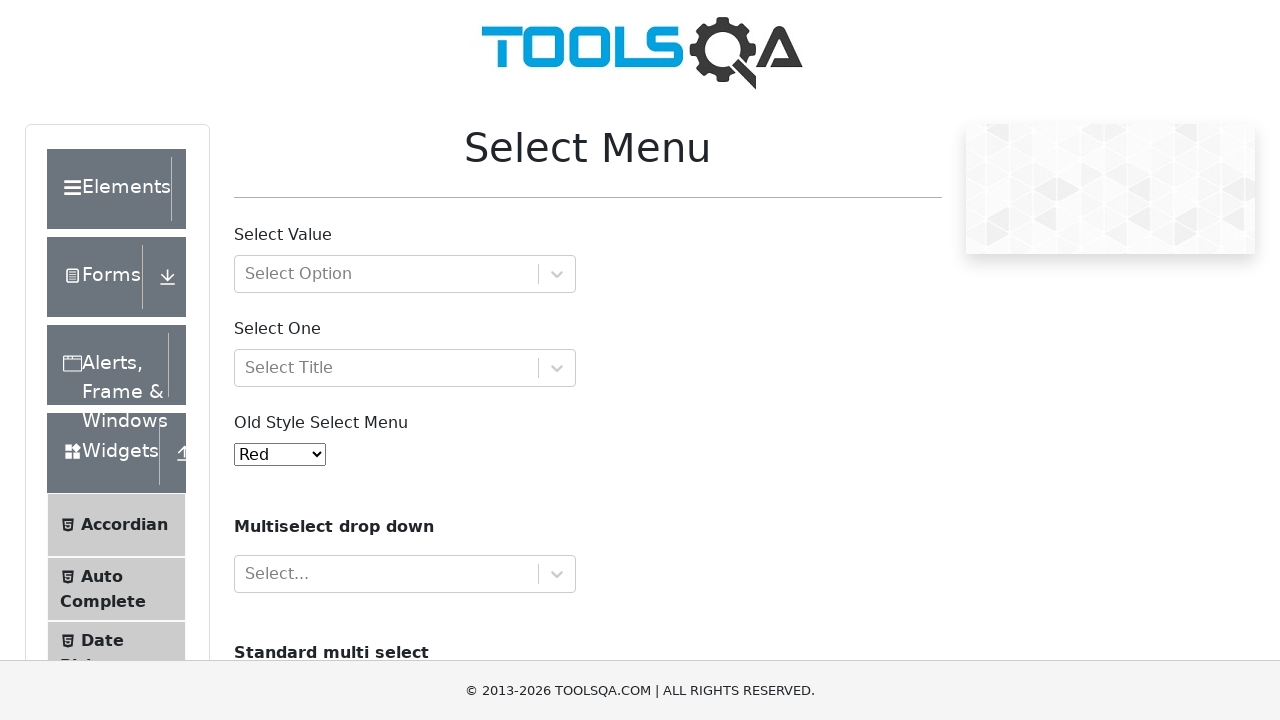

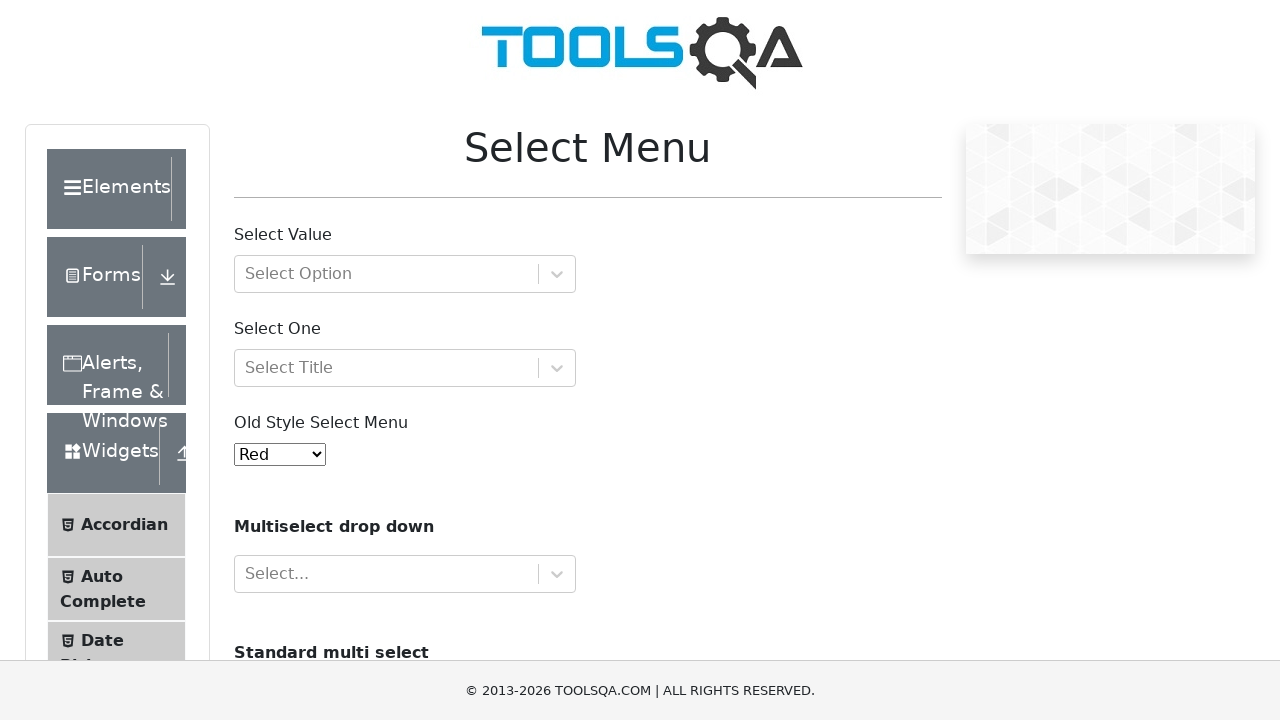